Navigates to a blogspot page and scrolls down 400 pixels using JavaScript execution

Starting URL: http://only-testing-blog.blogspot.com/

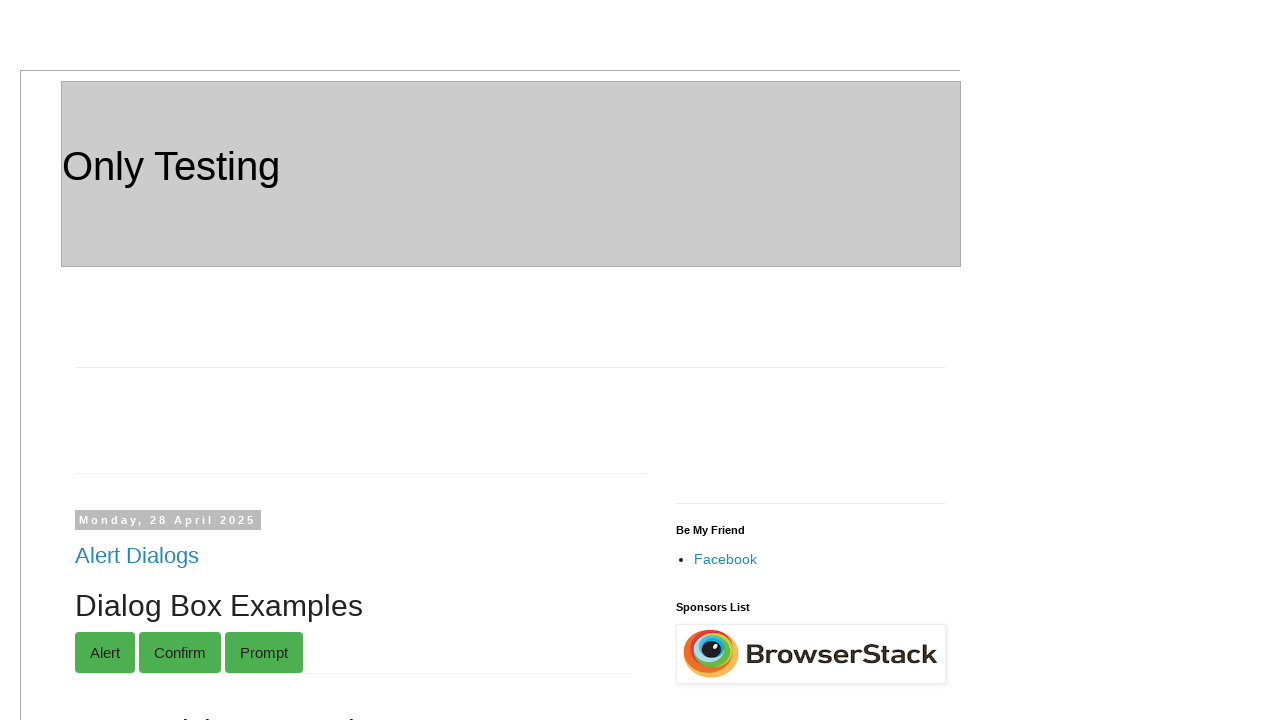

Navigated to Only Testing Blog blogspot page
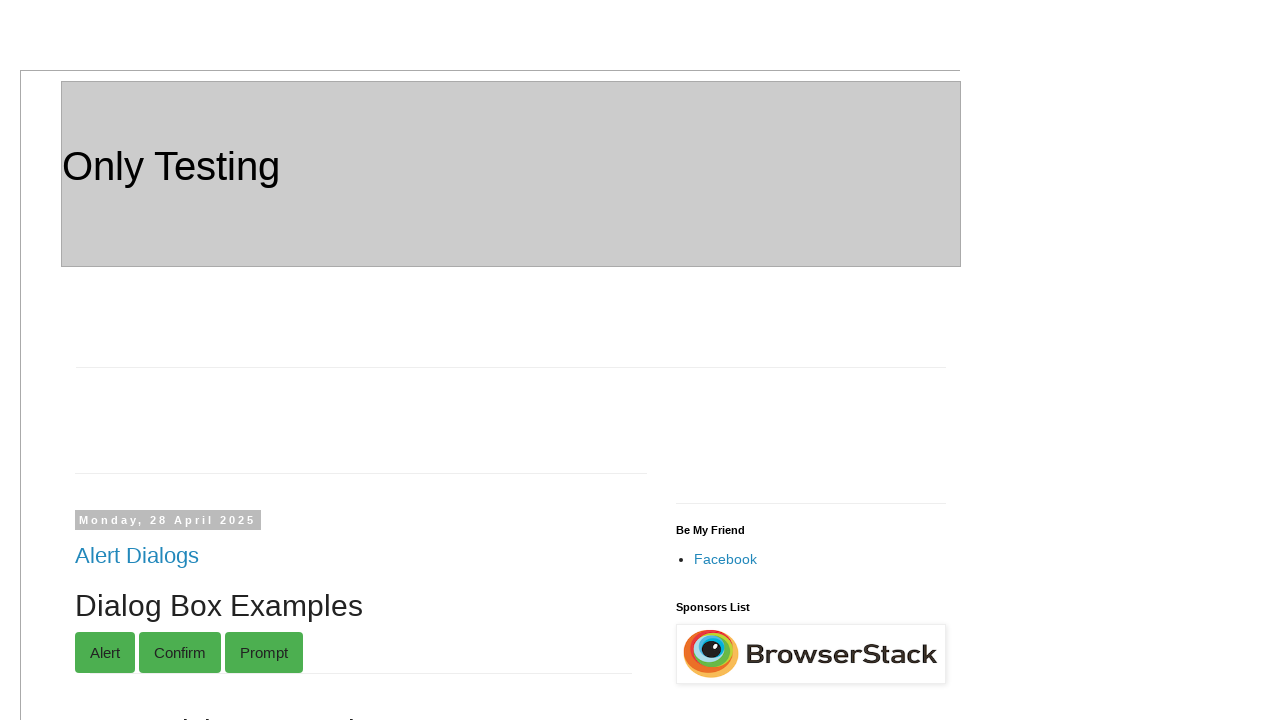

Scrolled down 400 pixels using JavaScript
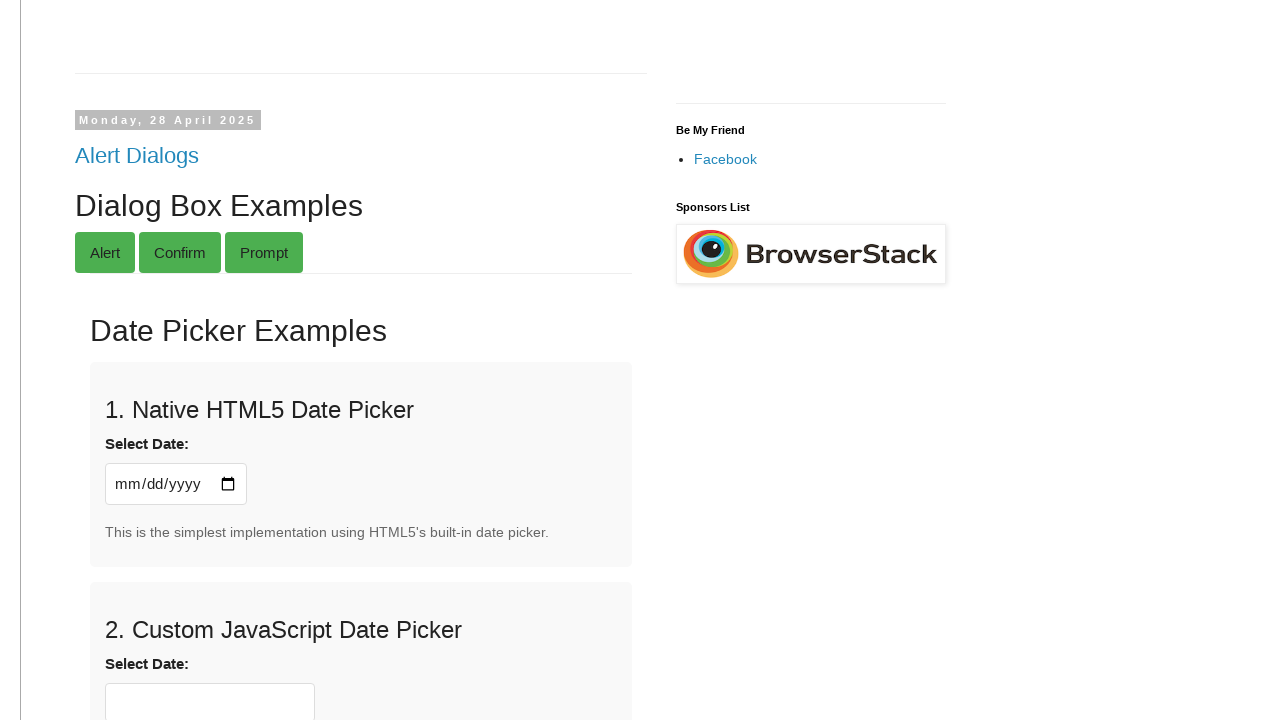

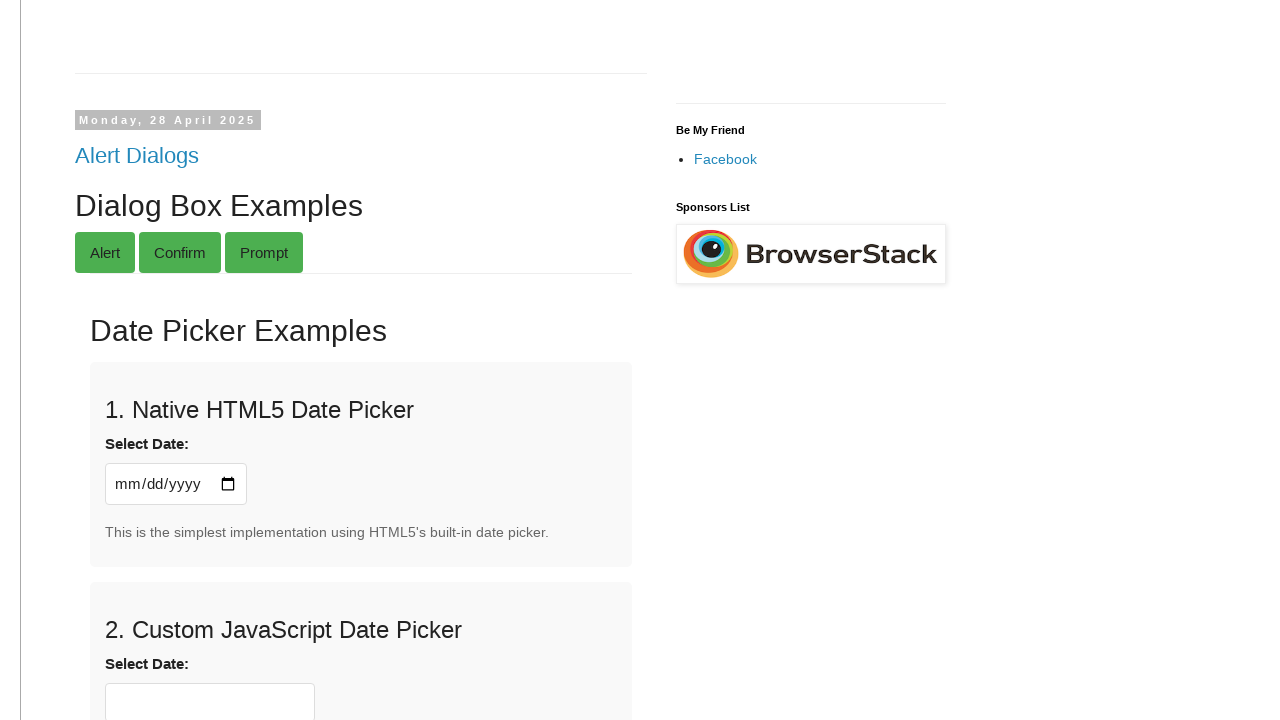